Tests checkbox functionality by verifying initial states, clicking checkboxes to toggle them, and verifying the state changes are reflected correctly.

Starting URL: http://the-internet.herokuapp.com/checkboxes

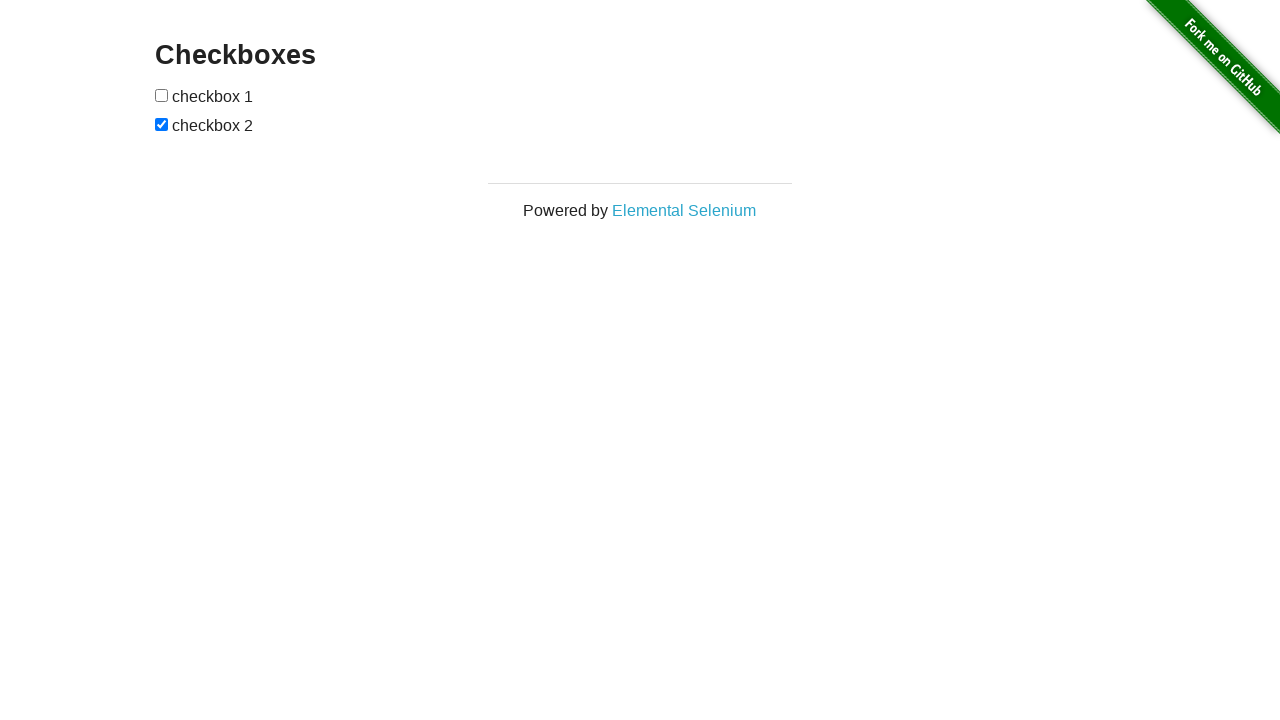

Waited for checkboxes to be present
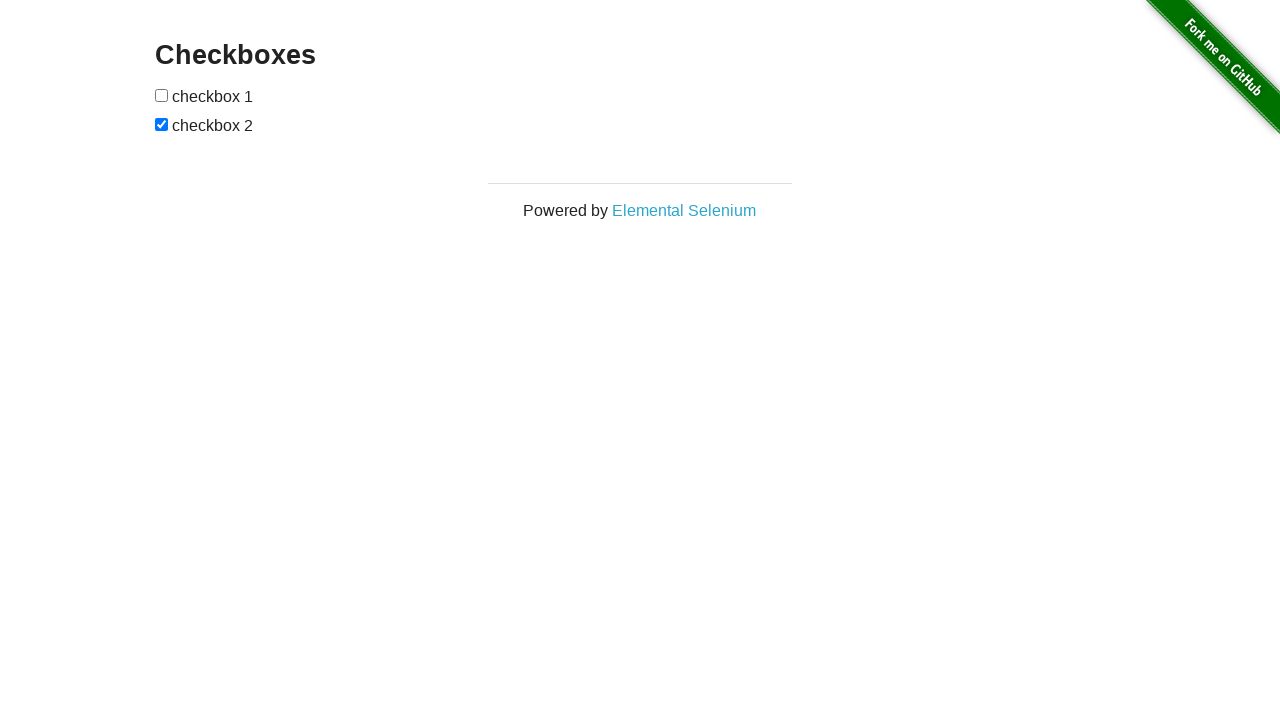

Located all checkbox elements
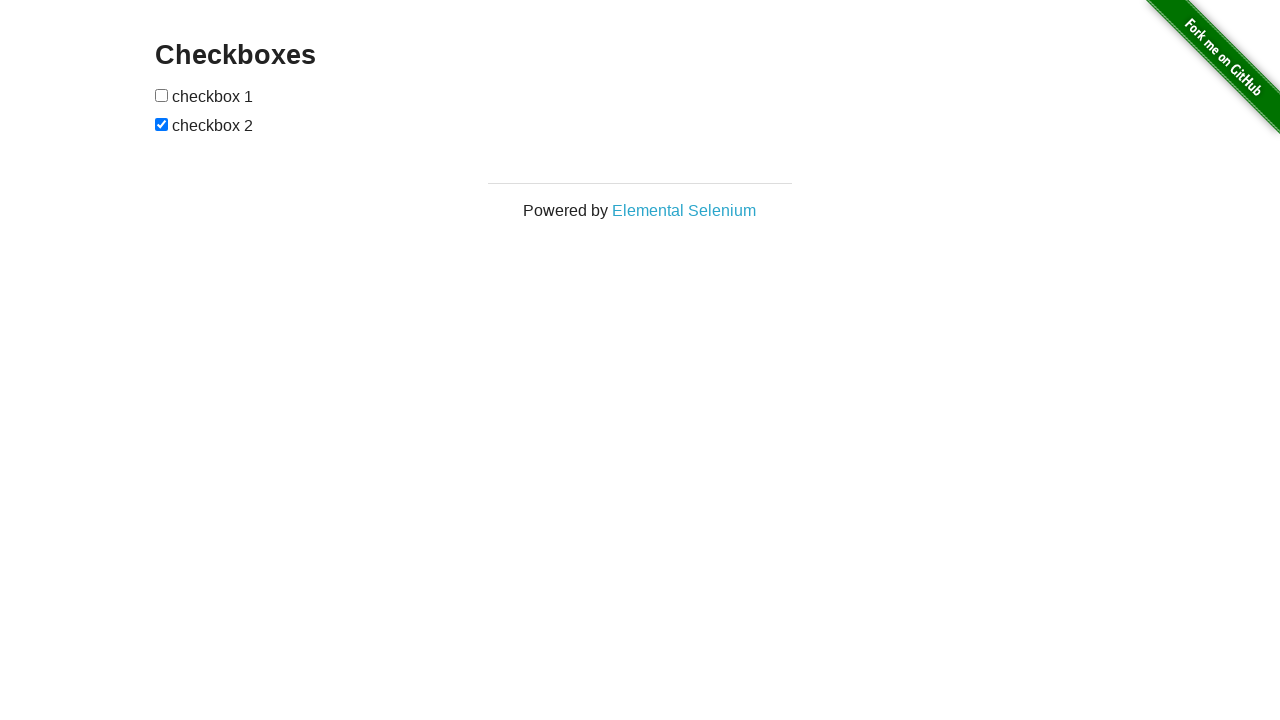

Verified first checkbox is initially unchecked
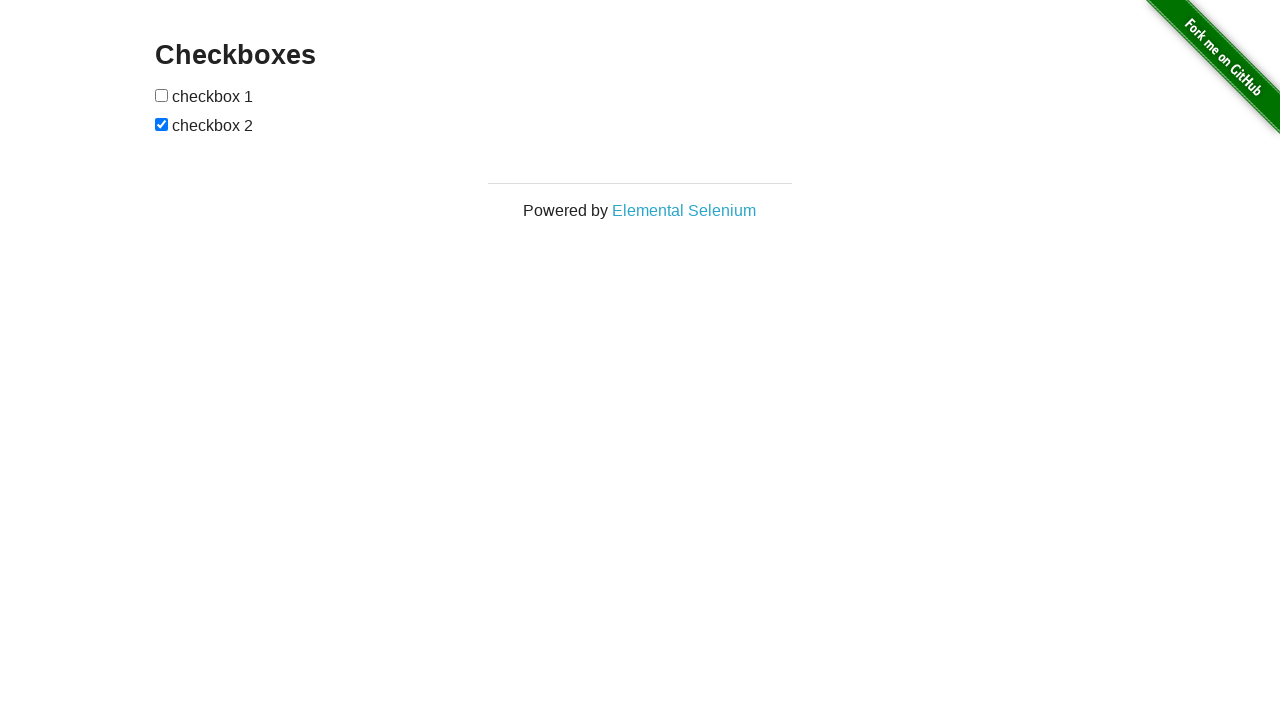

Clicked first checkbox to check it at (162, 95) on input[type='checkbox'] >> nth=0
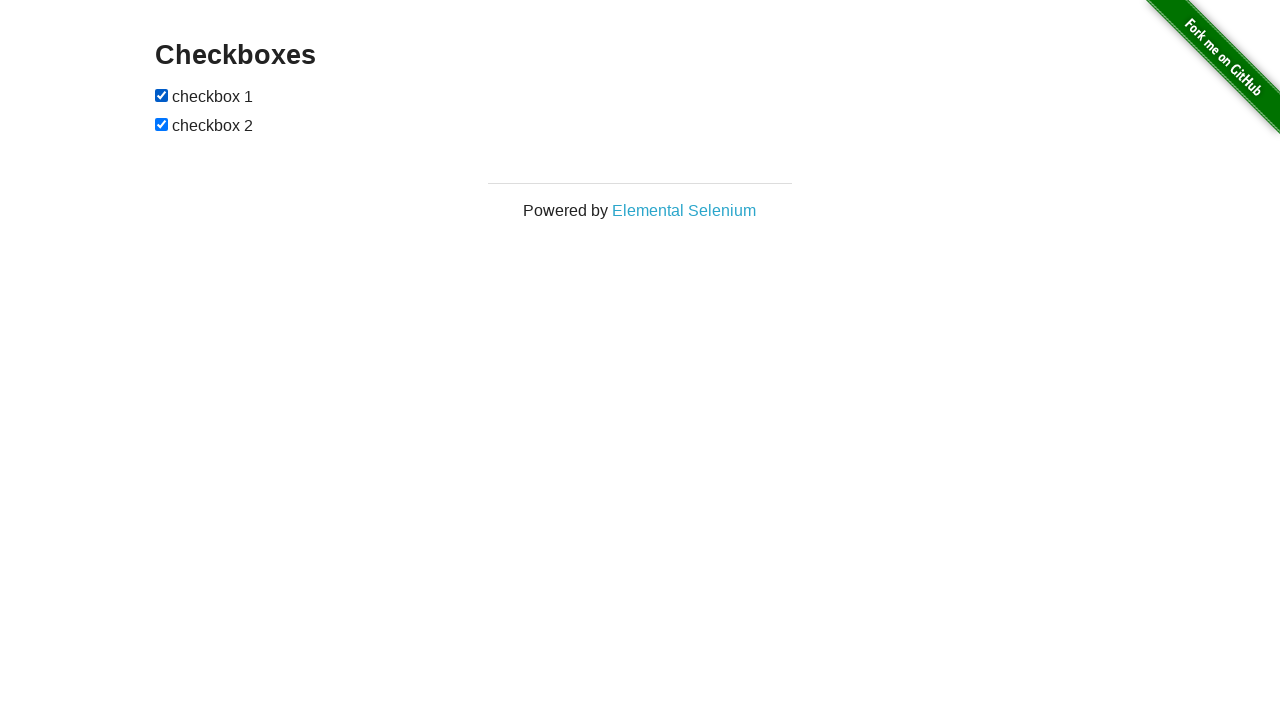

Verified first checkbox is now checked
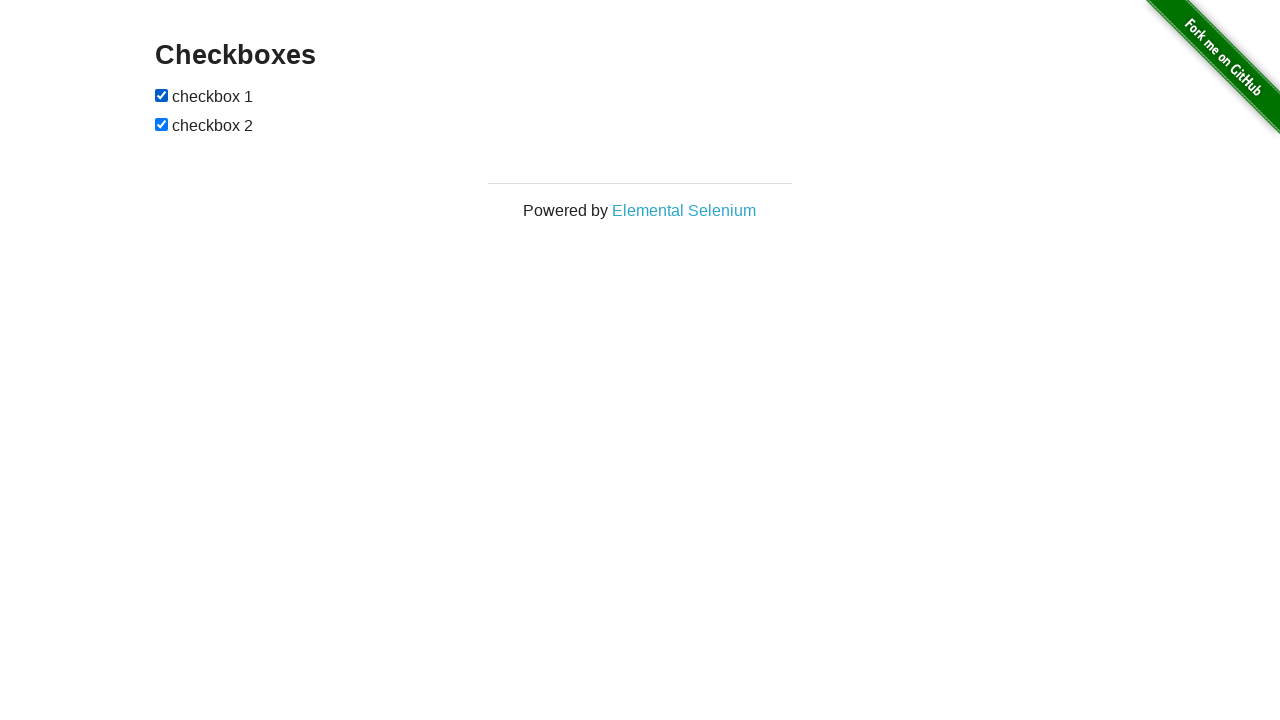

Verified second checkbox is initially checked
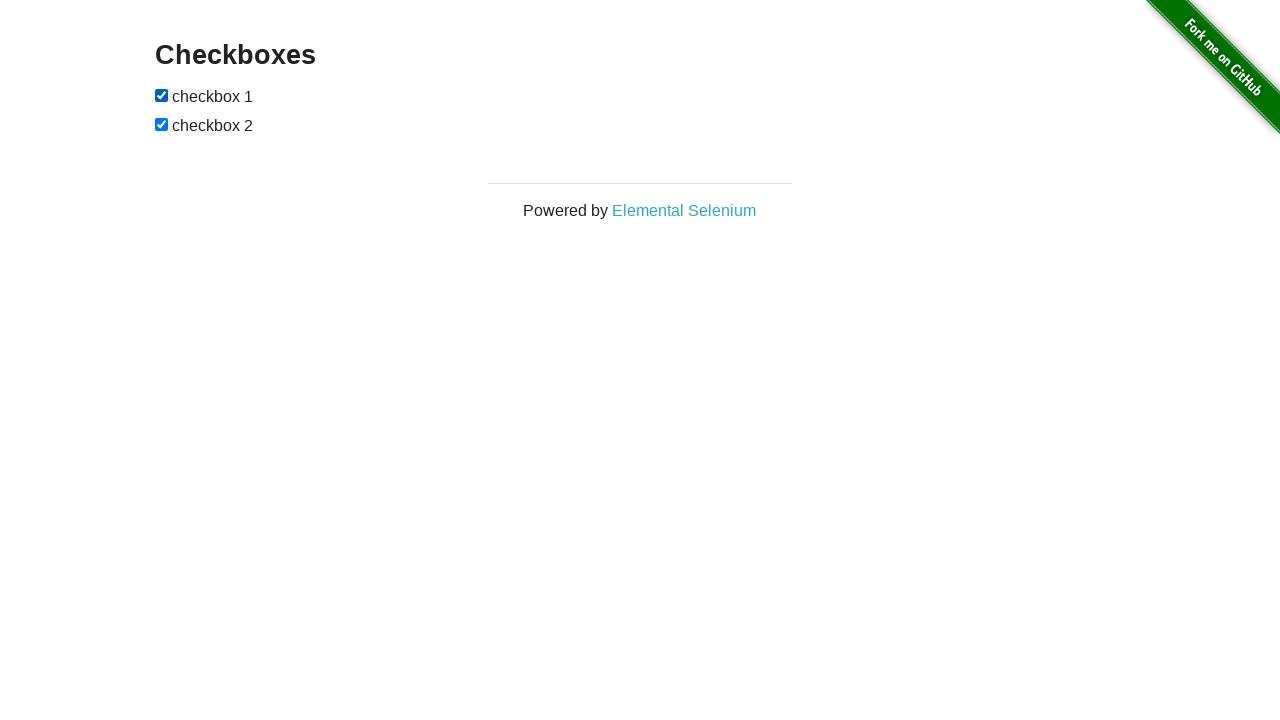

Clicked second checkbox to uncheck it at (162, 124) on input[type='checkbox'] >> nth=1
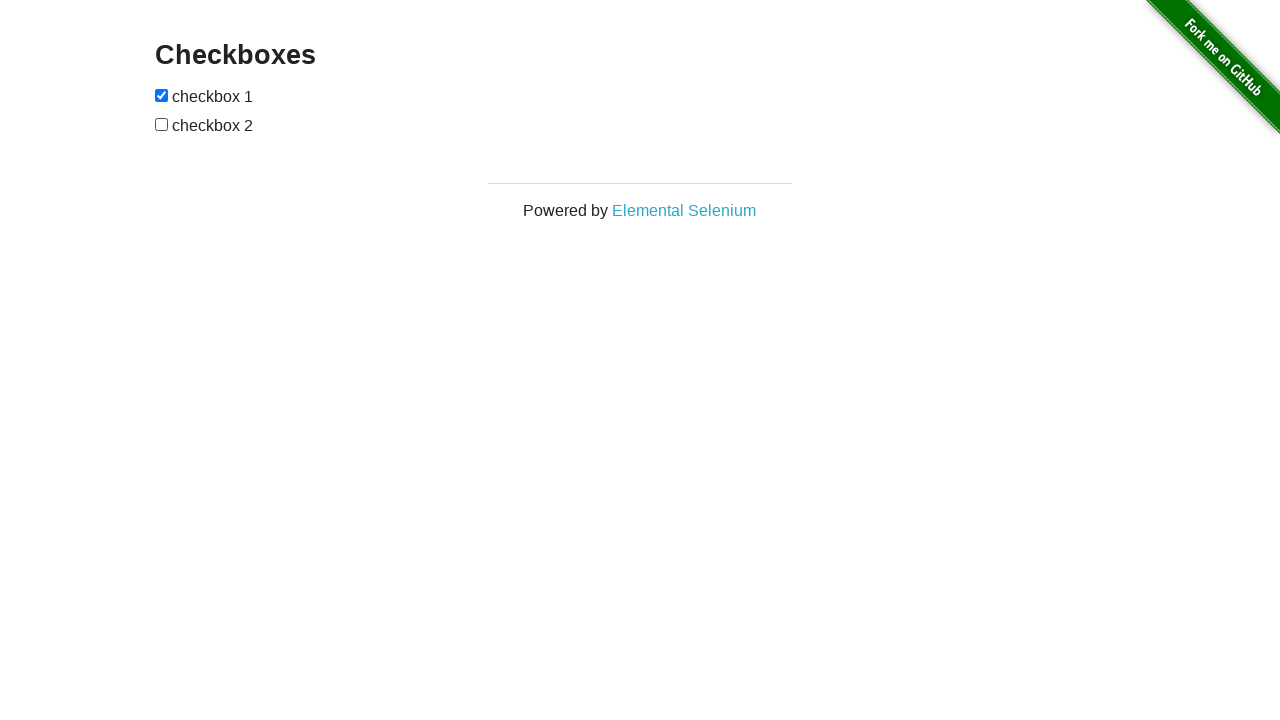

Verified second checkbox is now unchecked
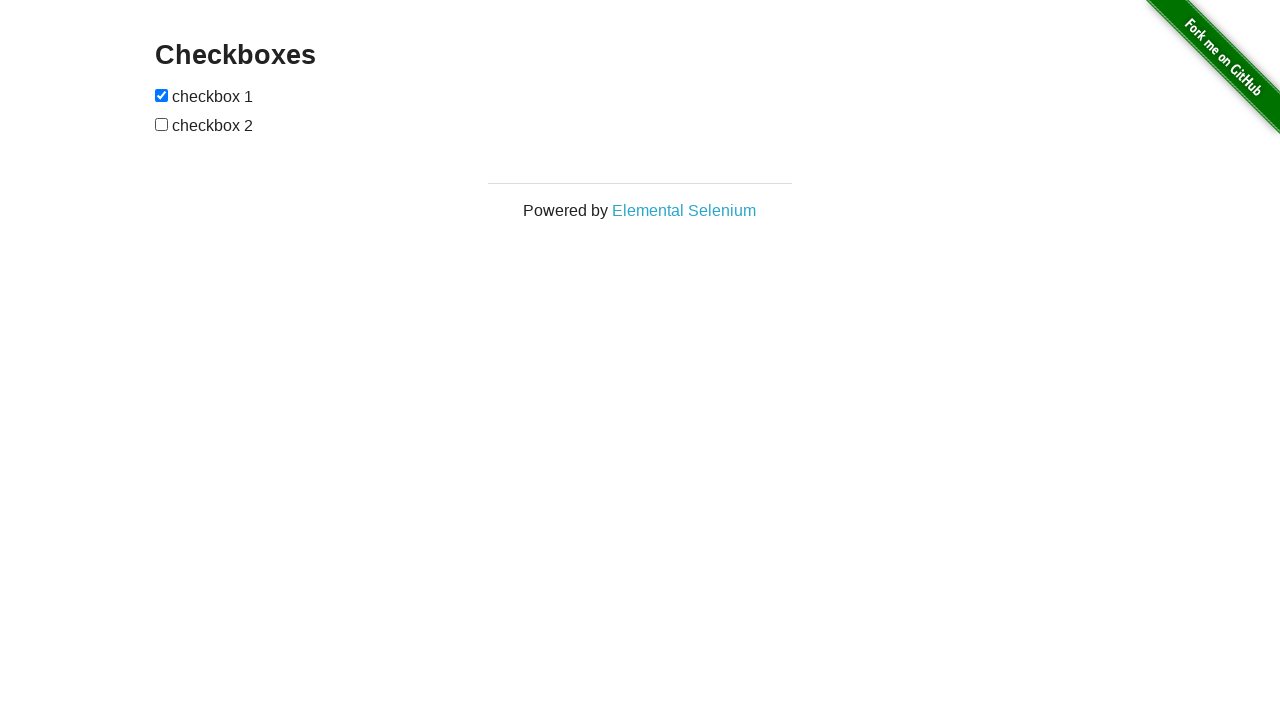

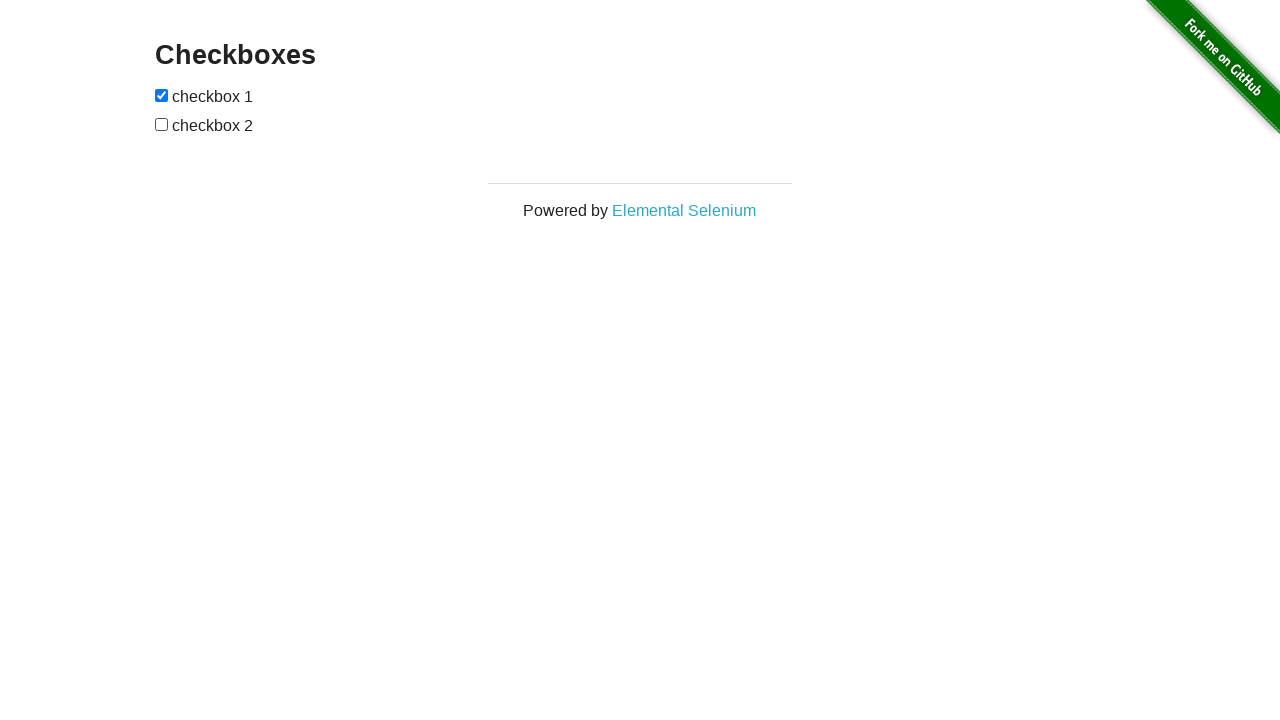